Tests the AngularJS homepage by entering a name into a text input and verifying the greeting message updates correctly

Starting URL: http://www.angularjs.org

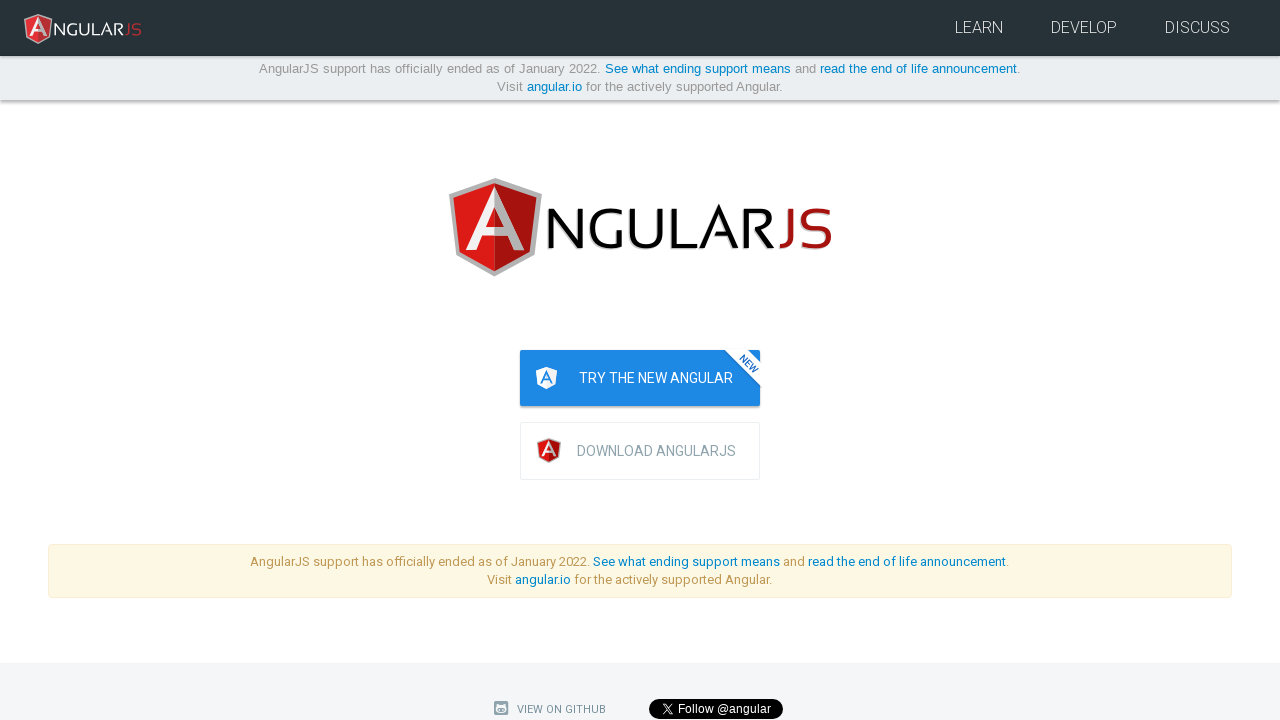

Filled name input field with 'Julie' on input[ng-model='yourName']
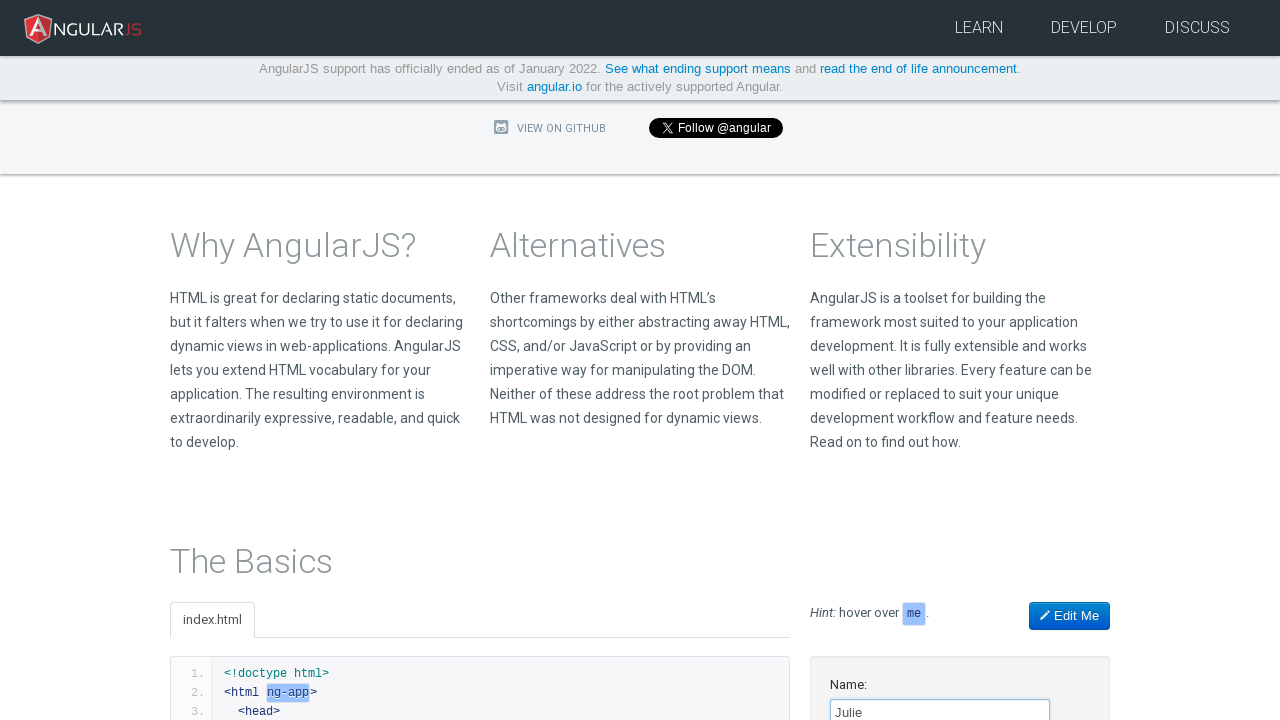

Located greeting element
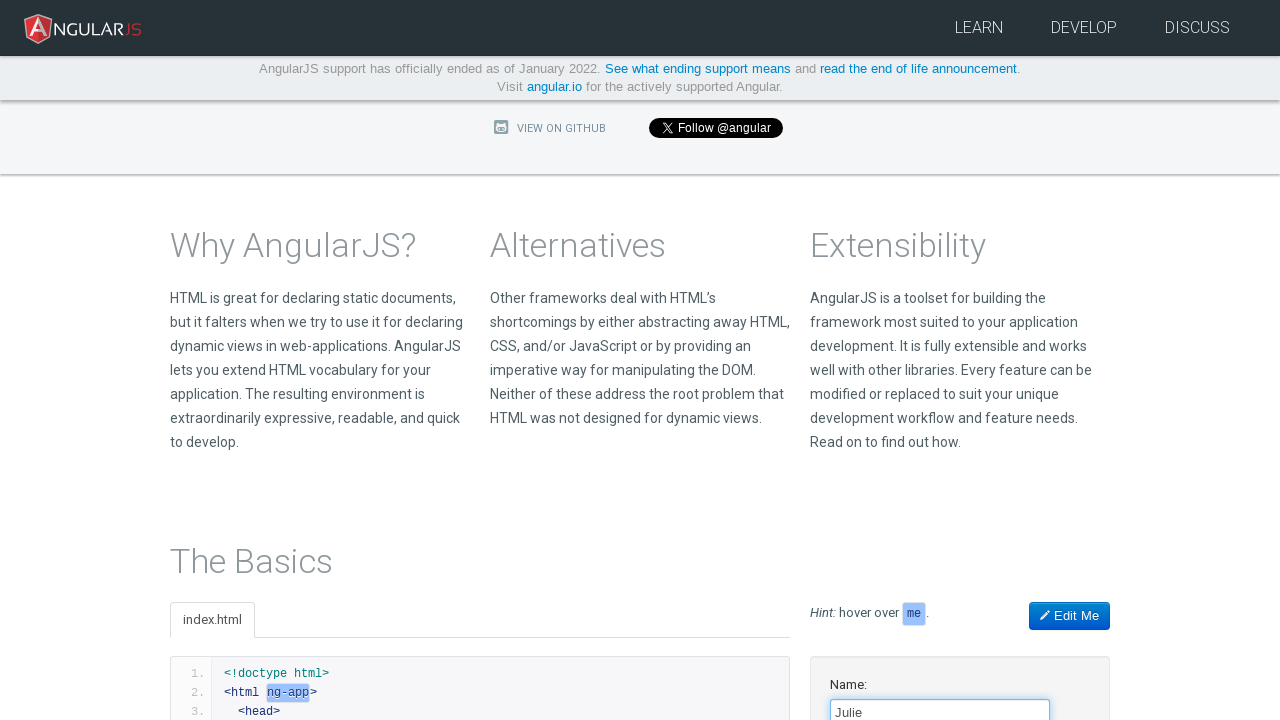

Greeting element became visible
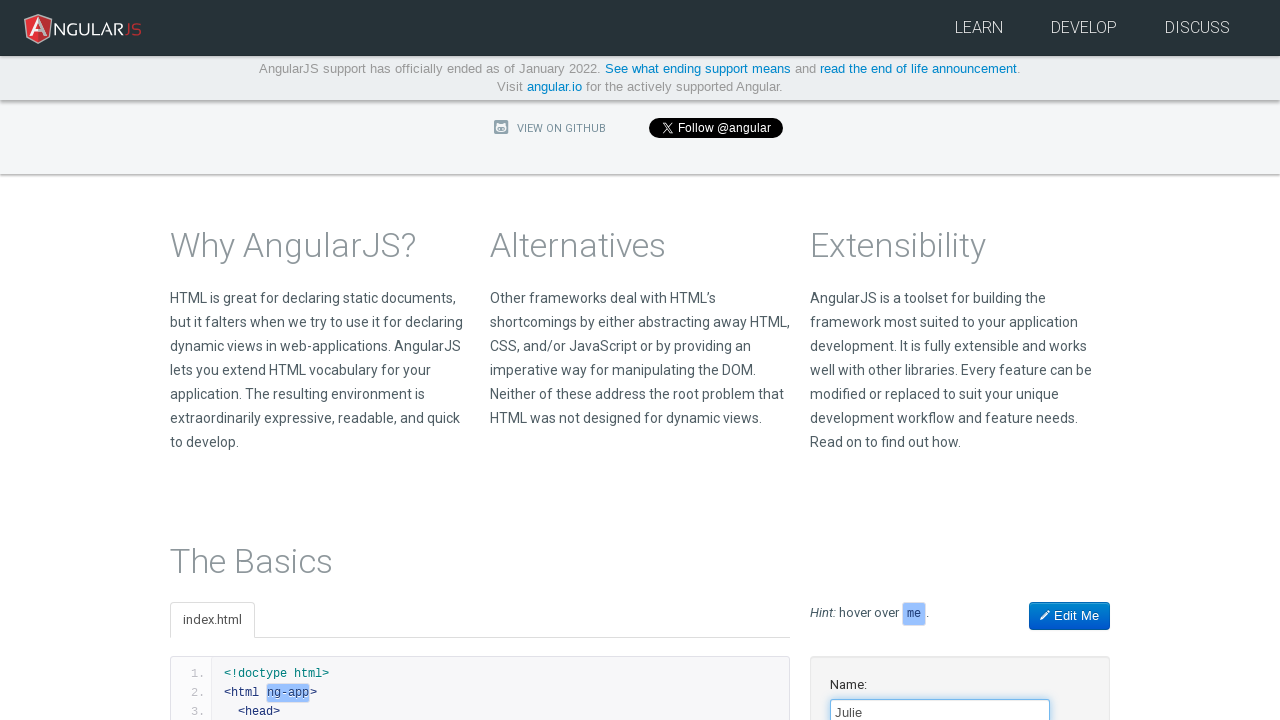

Verified greeting displays 'Hello Julie!'
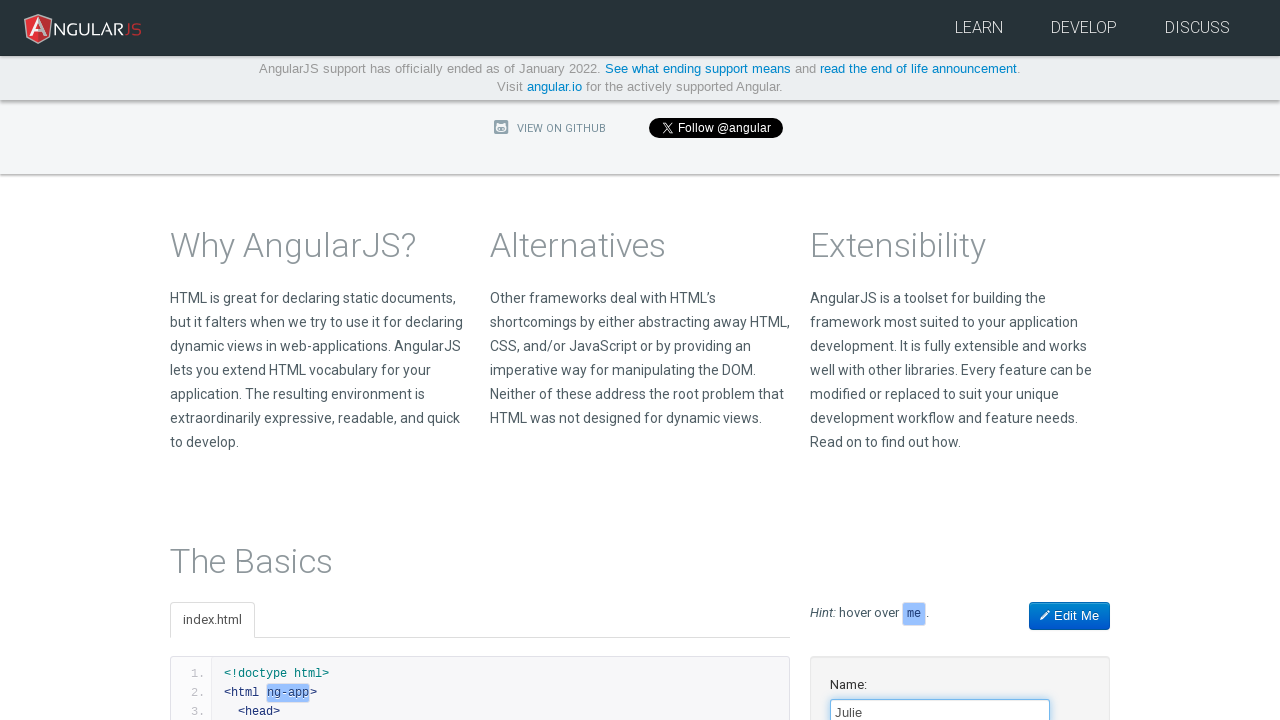

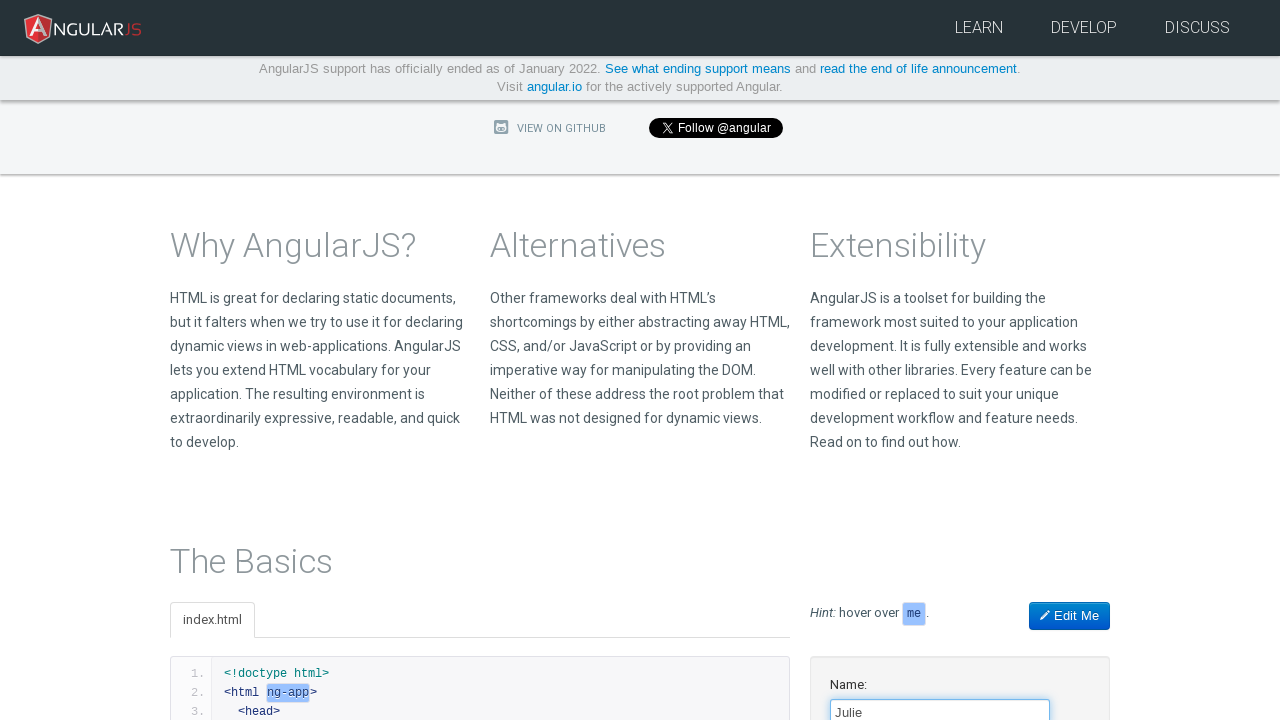